Navigates to the-internet.herokuapp.com test site, maximizes the browser window, and retrieves the page title

Starting URL: https://the-internet.herokuapp.com/

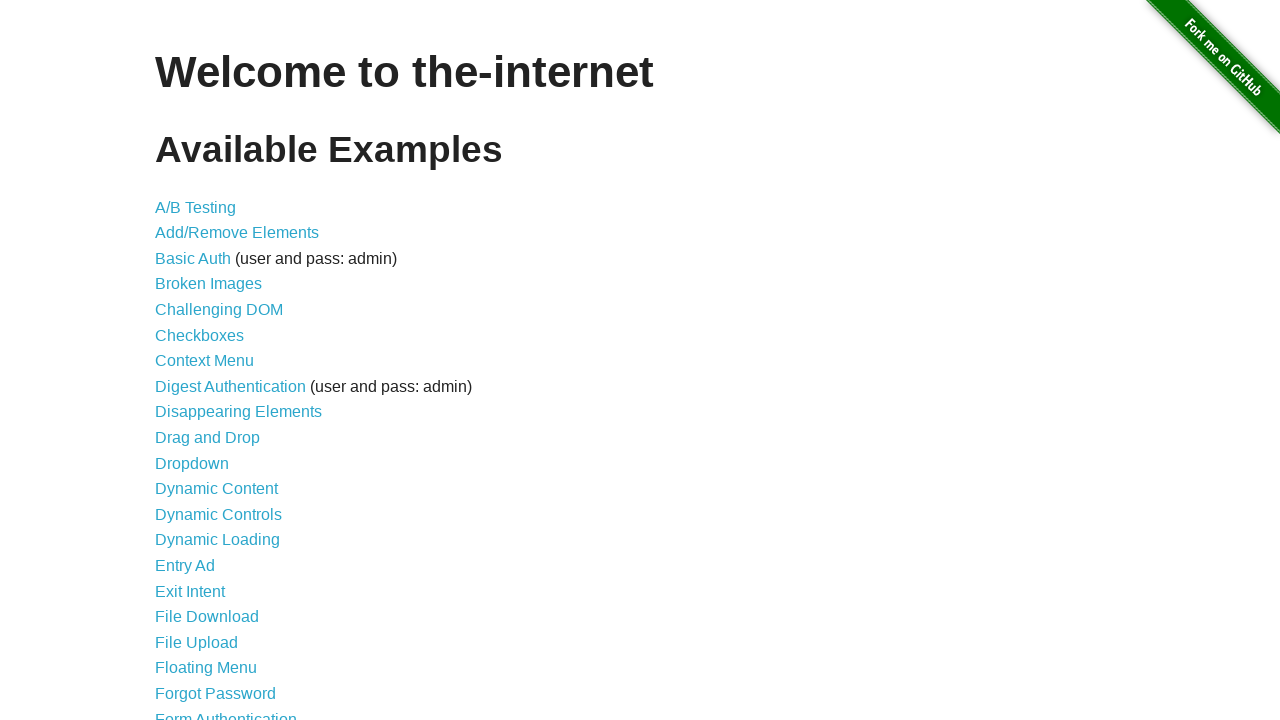

Navigated to the-internet.herokuapp.com test site
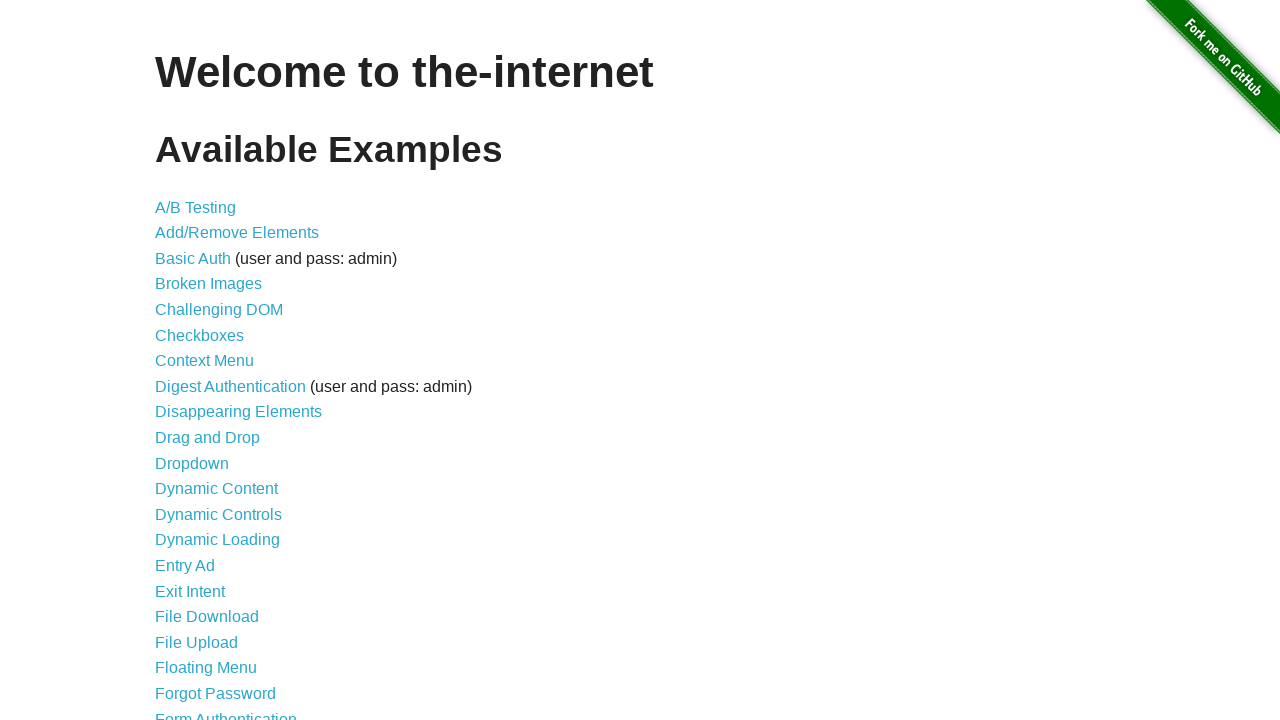

Maximized browser window to 1920x1080
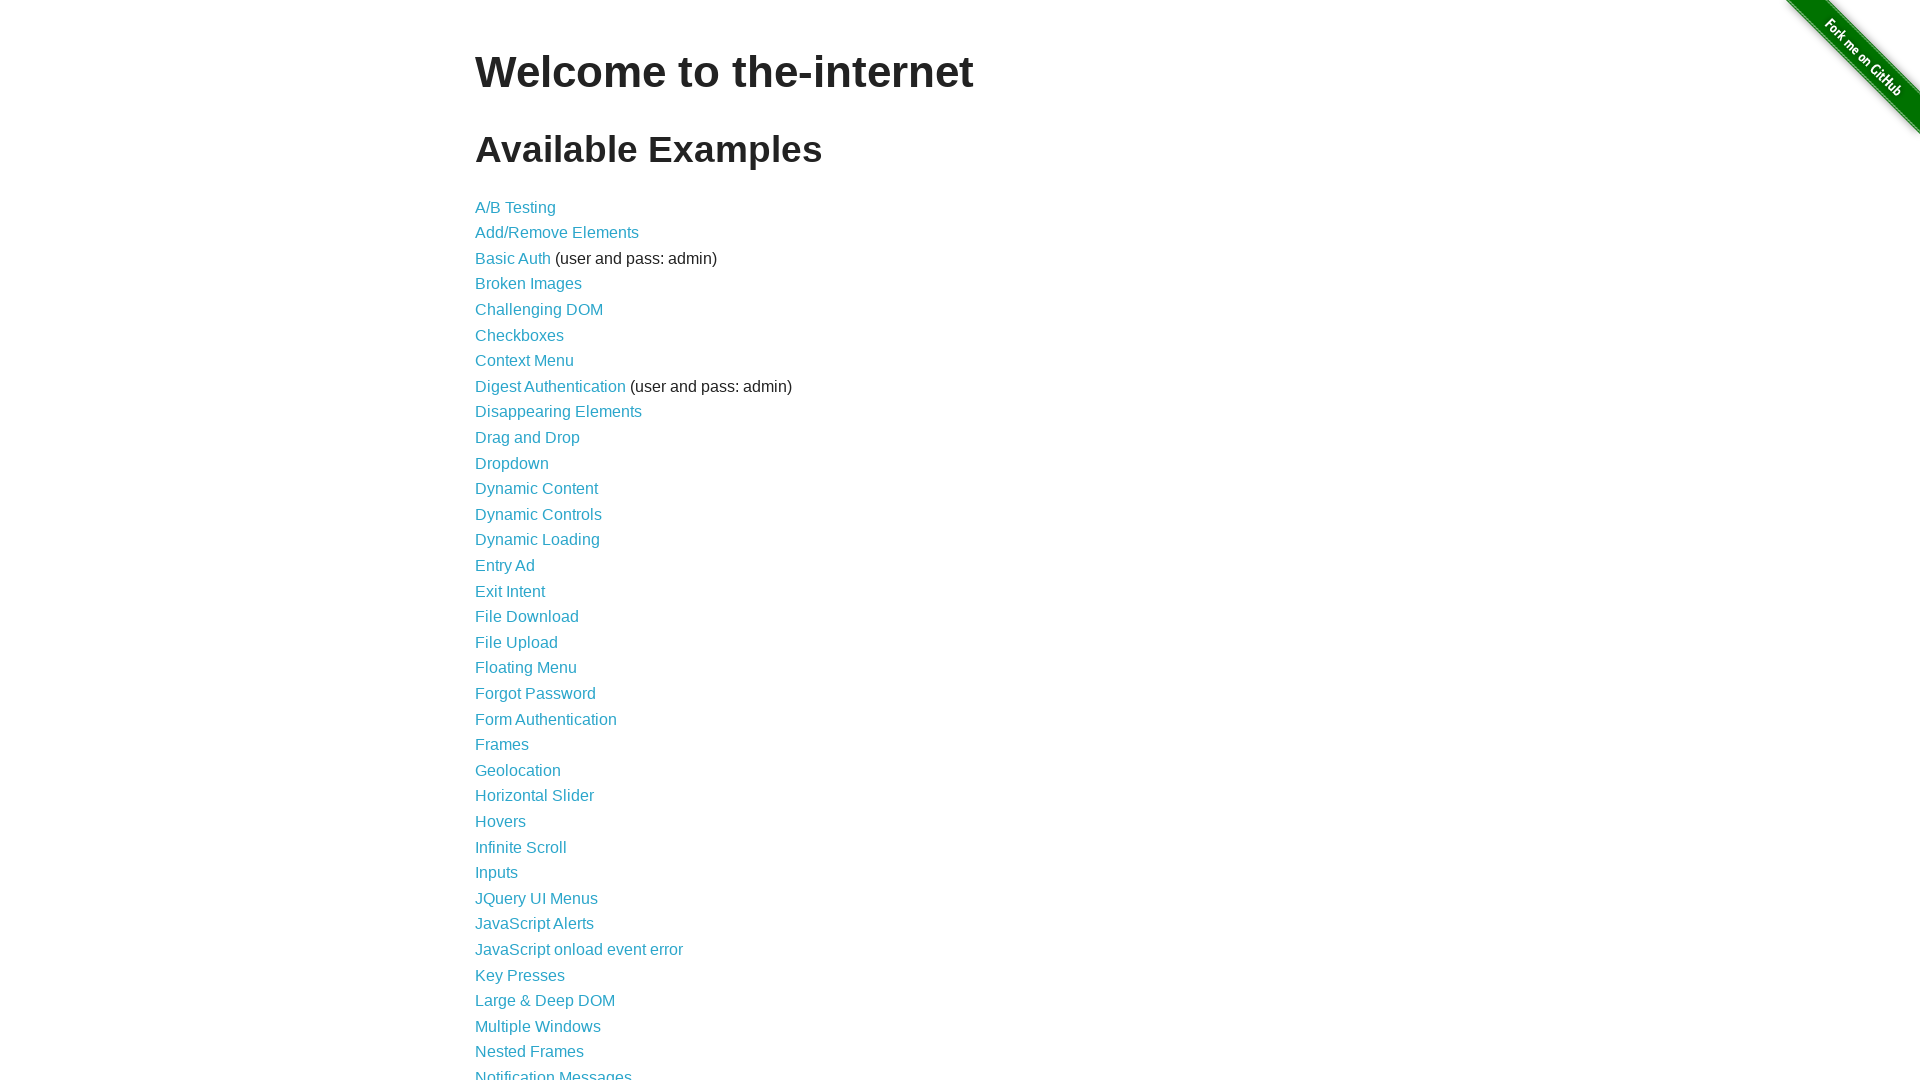

Retrieved page title: The Internet
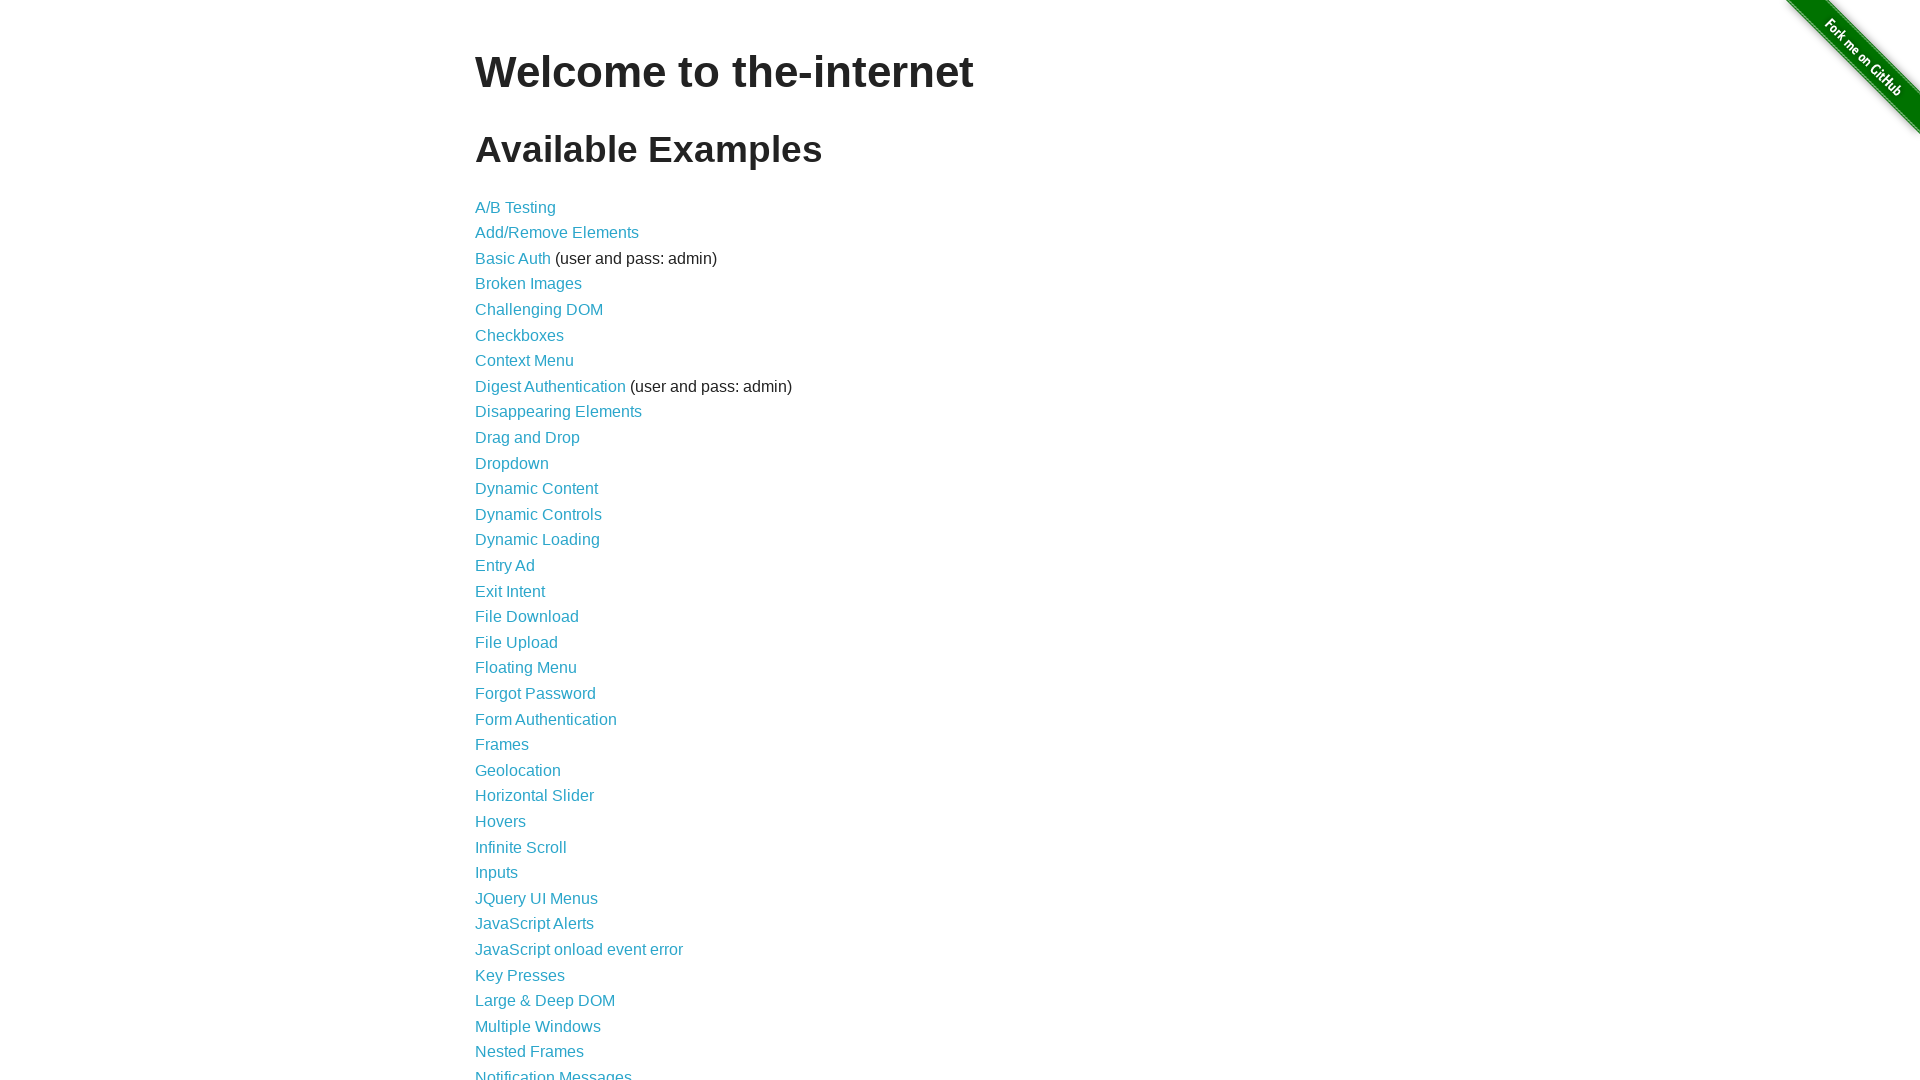

Printed page title to console: The Internet
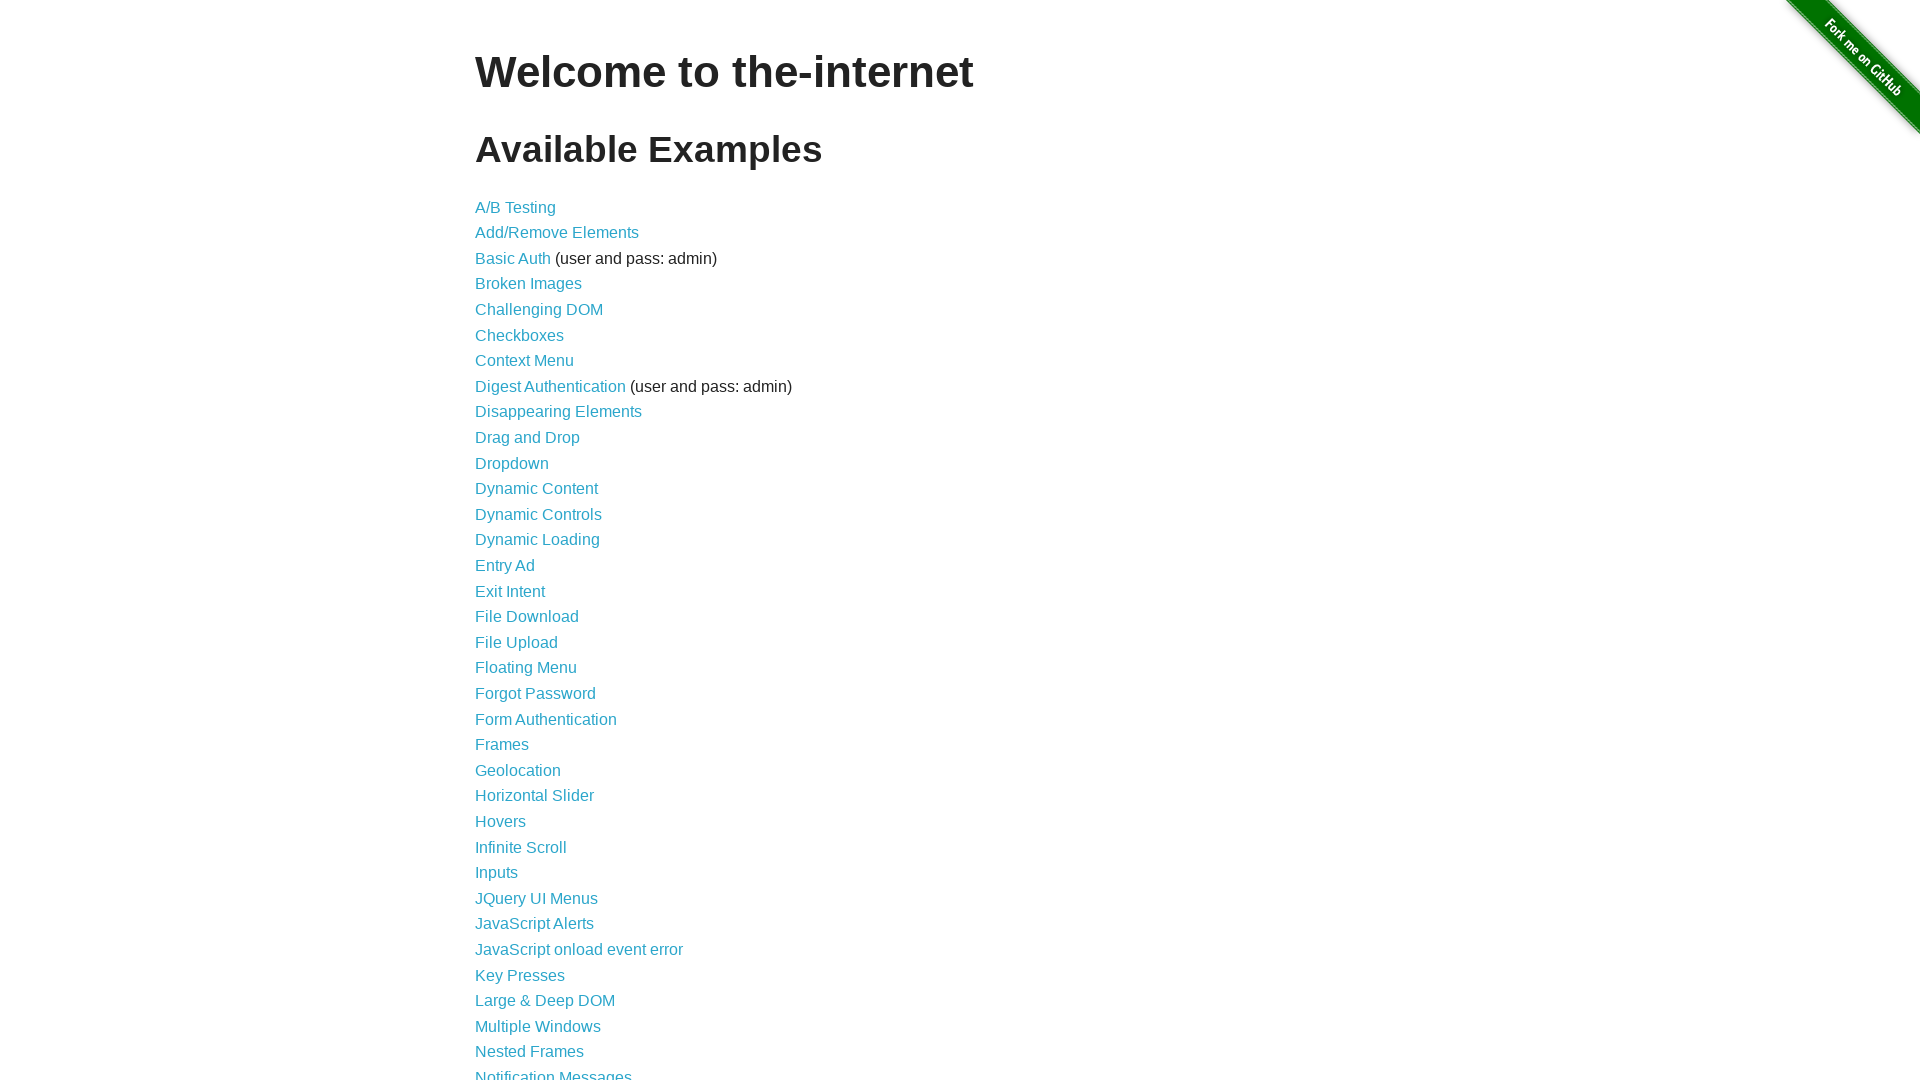

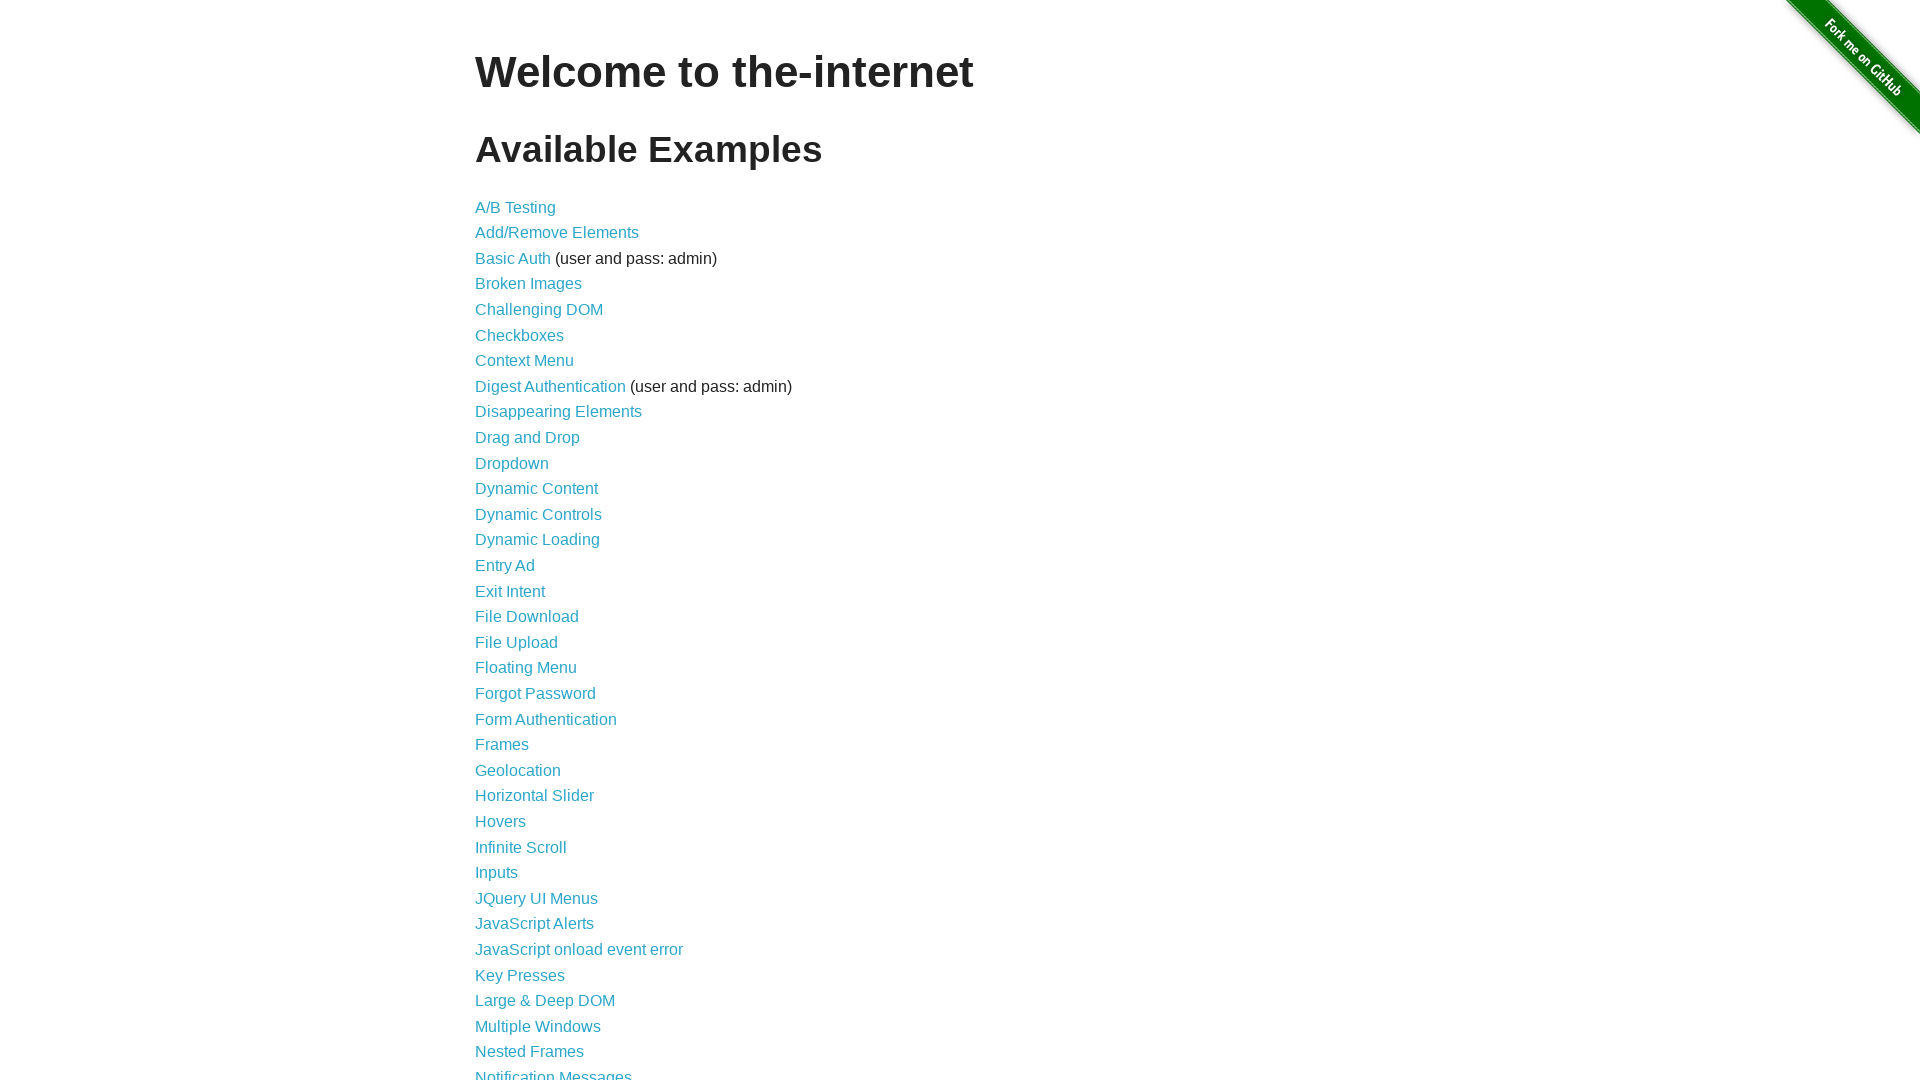